Tests the web tables page by clicking the "Add New Record" button to open the registration form

Starting URL: https://demoqa.com/webtables

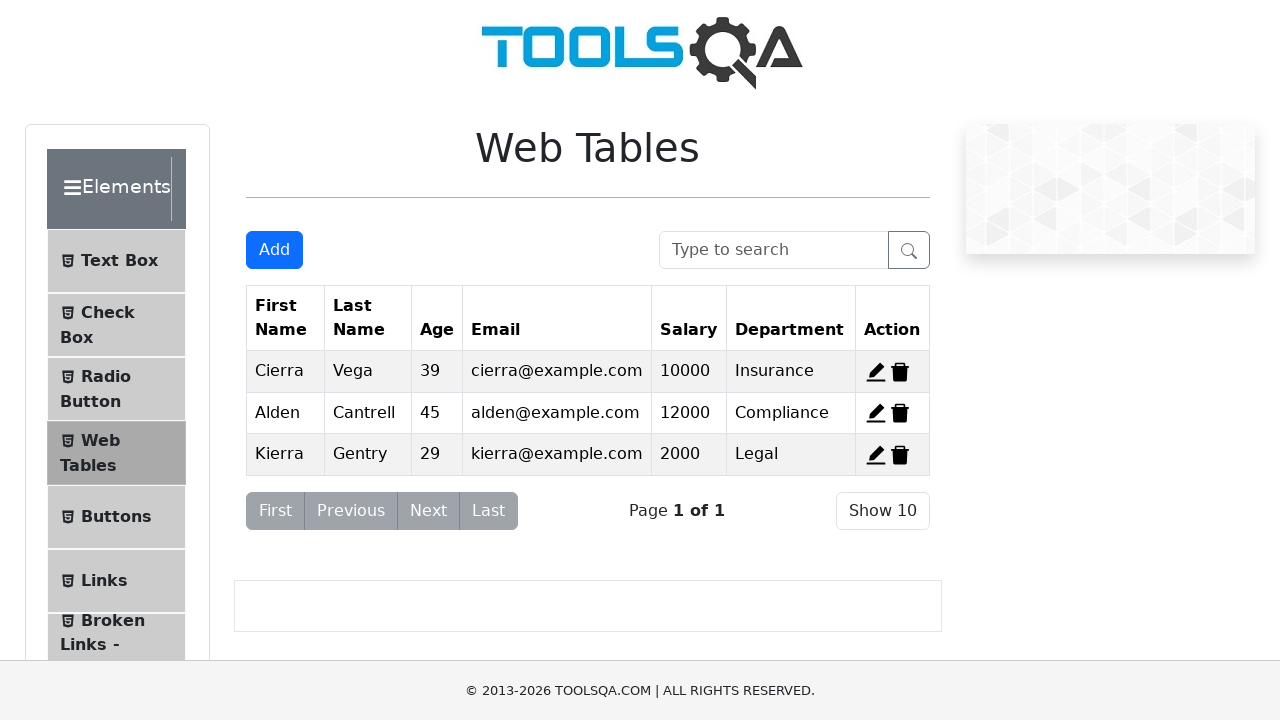

Clicked the 'Add New Record' button to open the registration form at (274, 250) on #addNewRecordButton
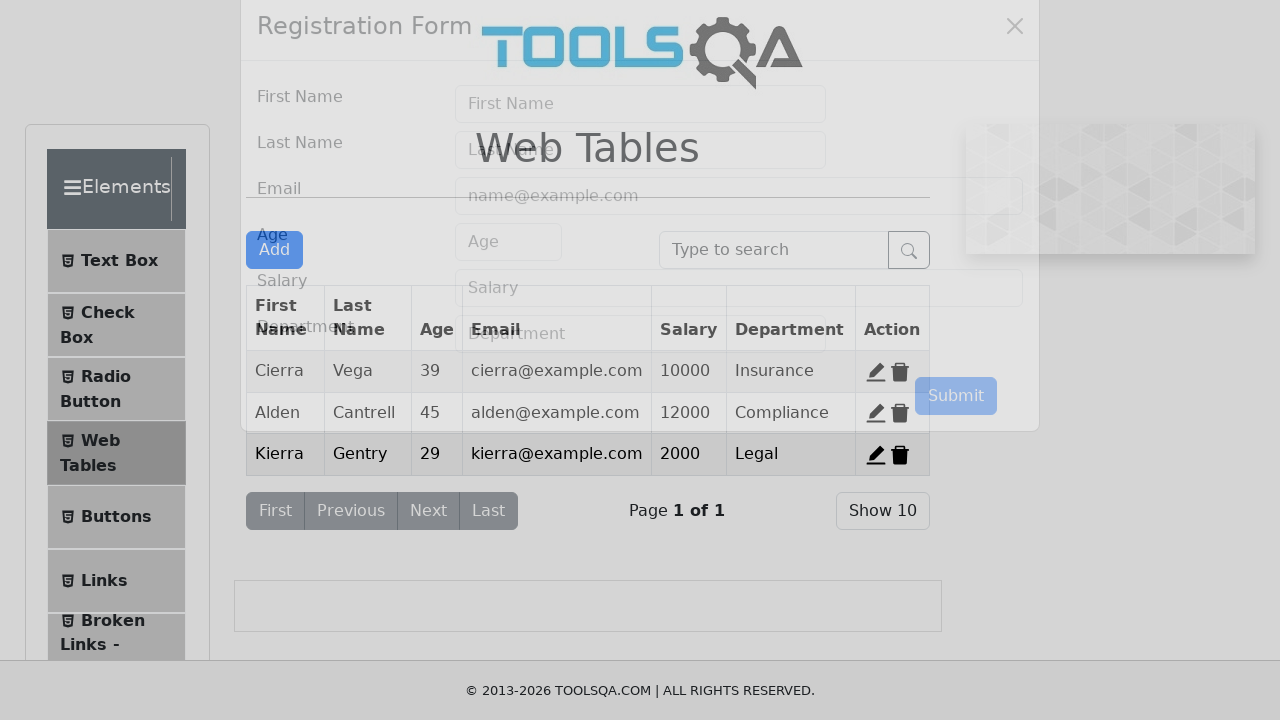

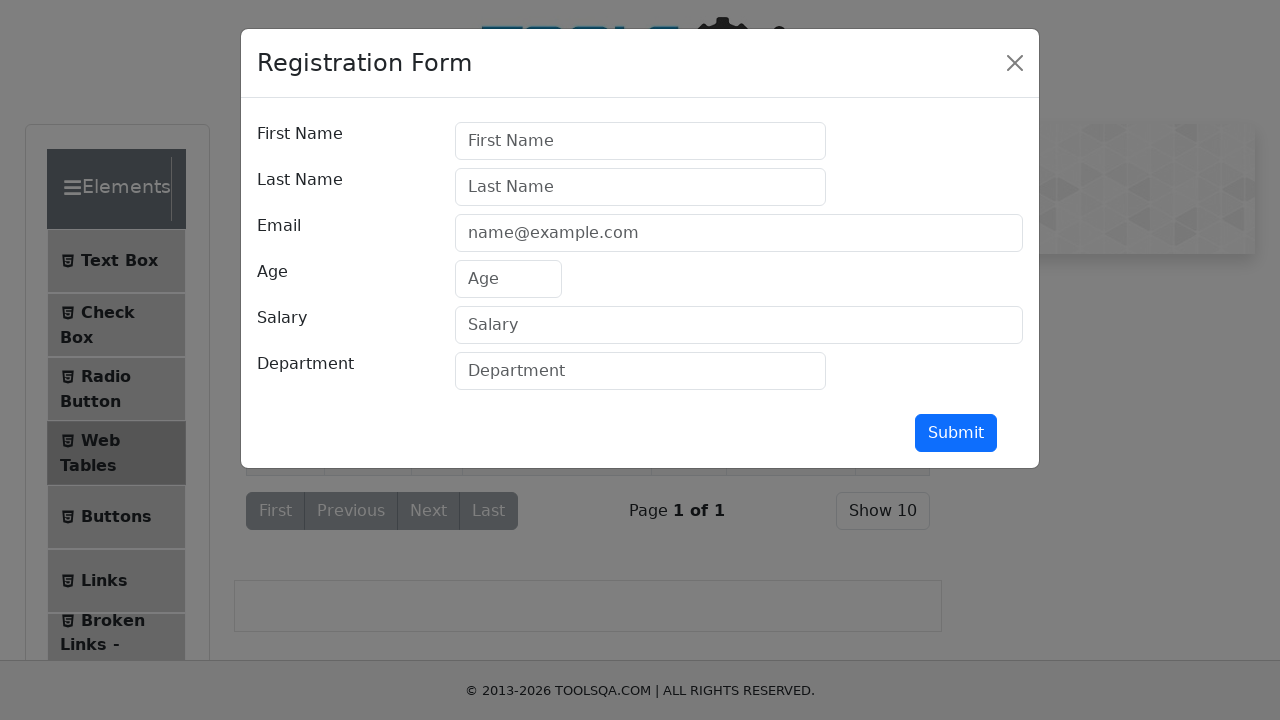